Tests textbox input and radio button selection, then checks all day-of-week checkboxes on a test automation practice page

Starting URL: https://testautomationpractice.blogspot.com/

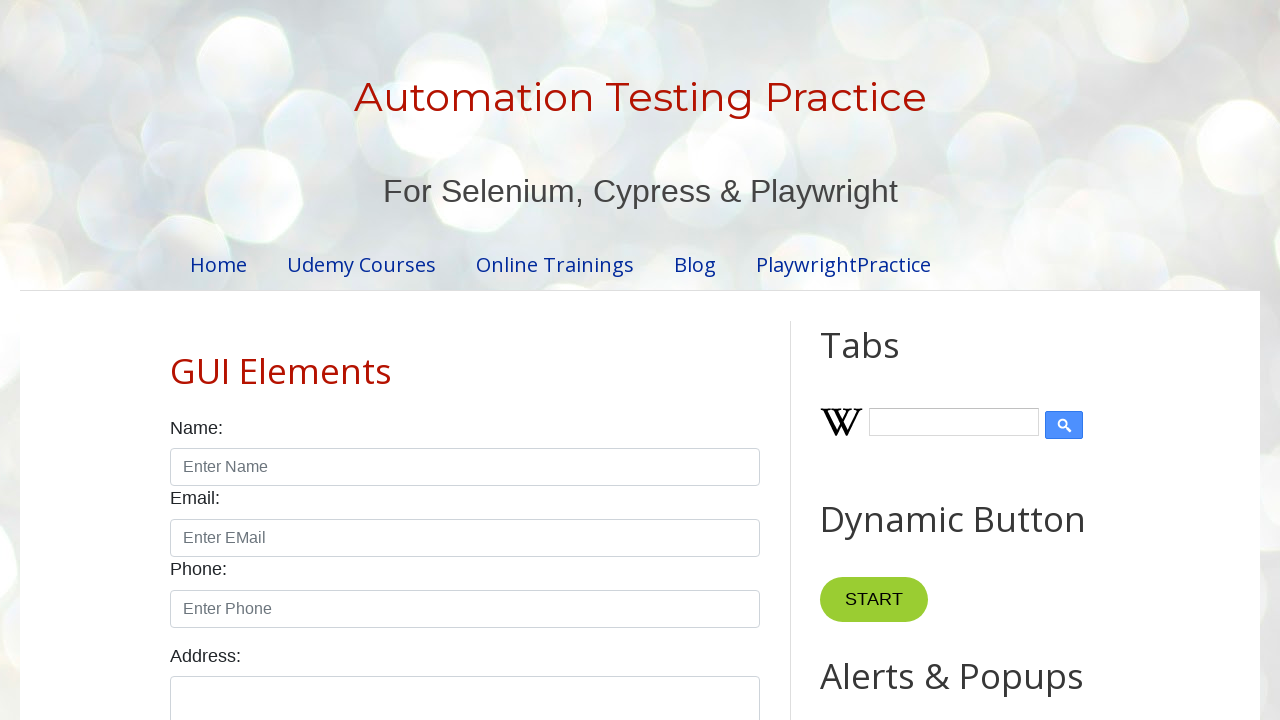

Filled name textbox with 'Murat' on #name
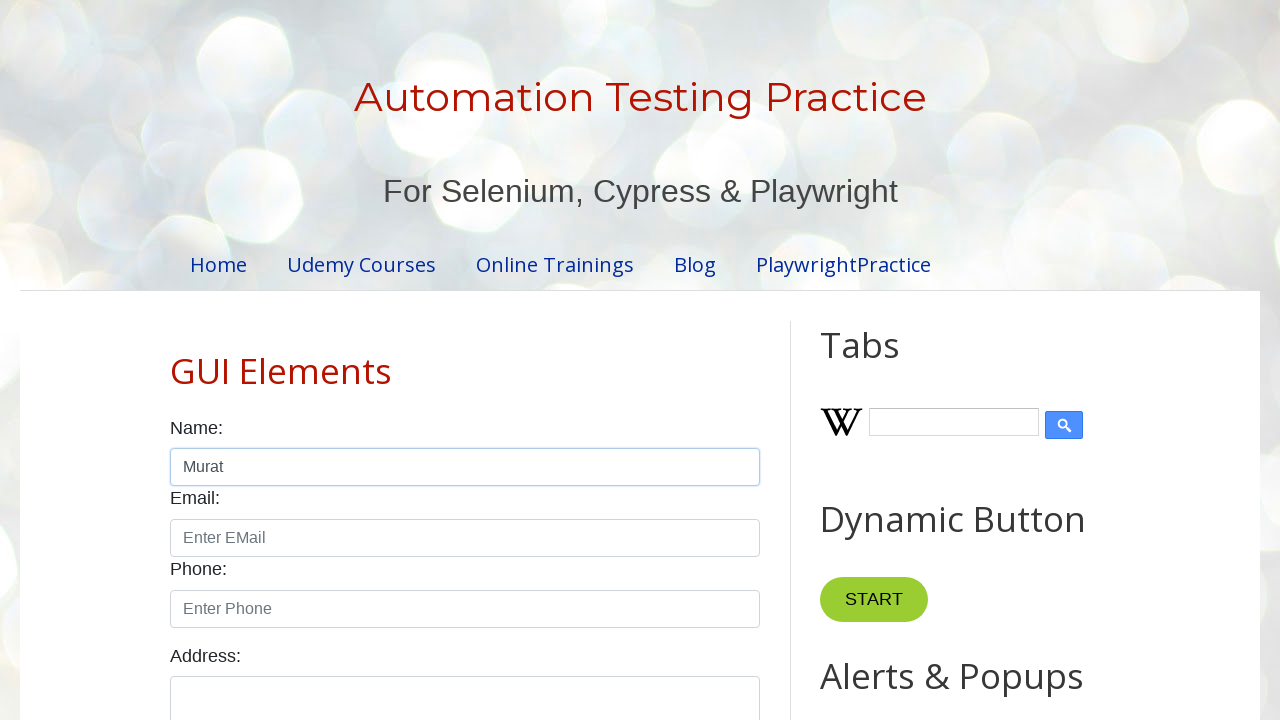

Selected male radio button at (176, 360) on #male
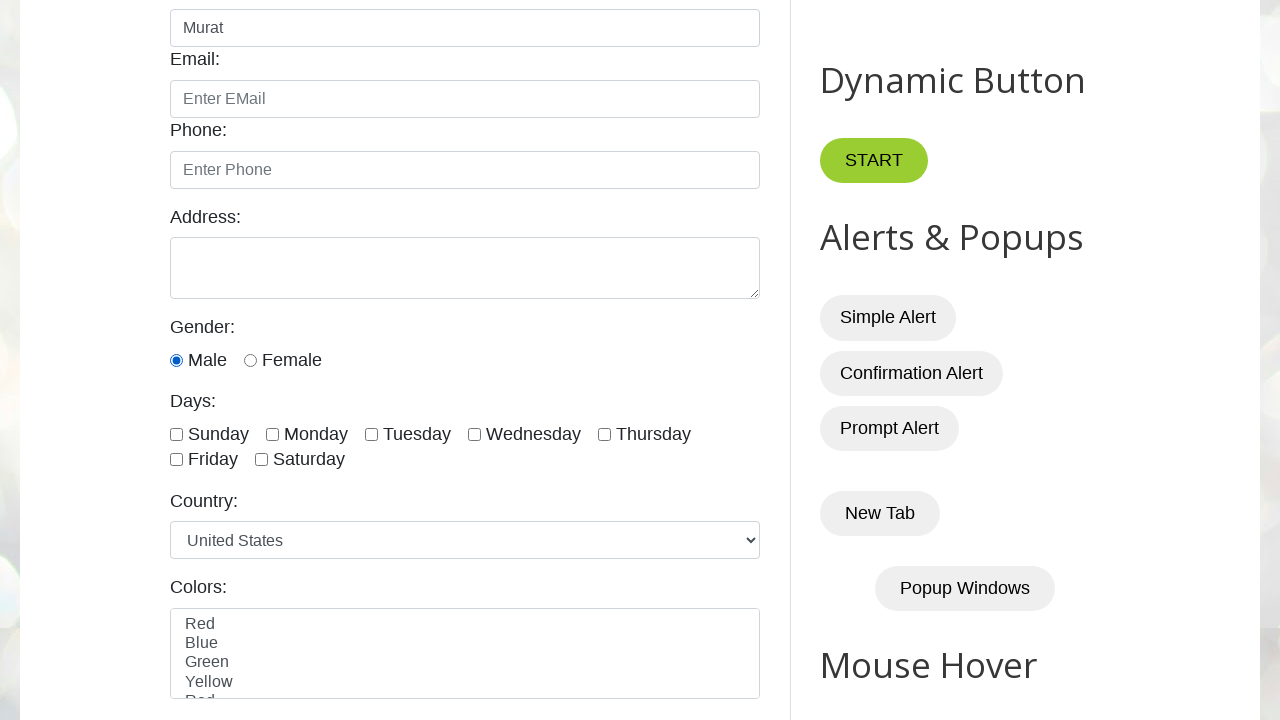

Checked Sunday checkbox at (176, 434) on #sunday
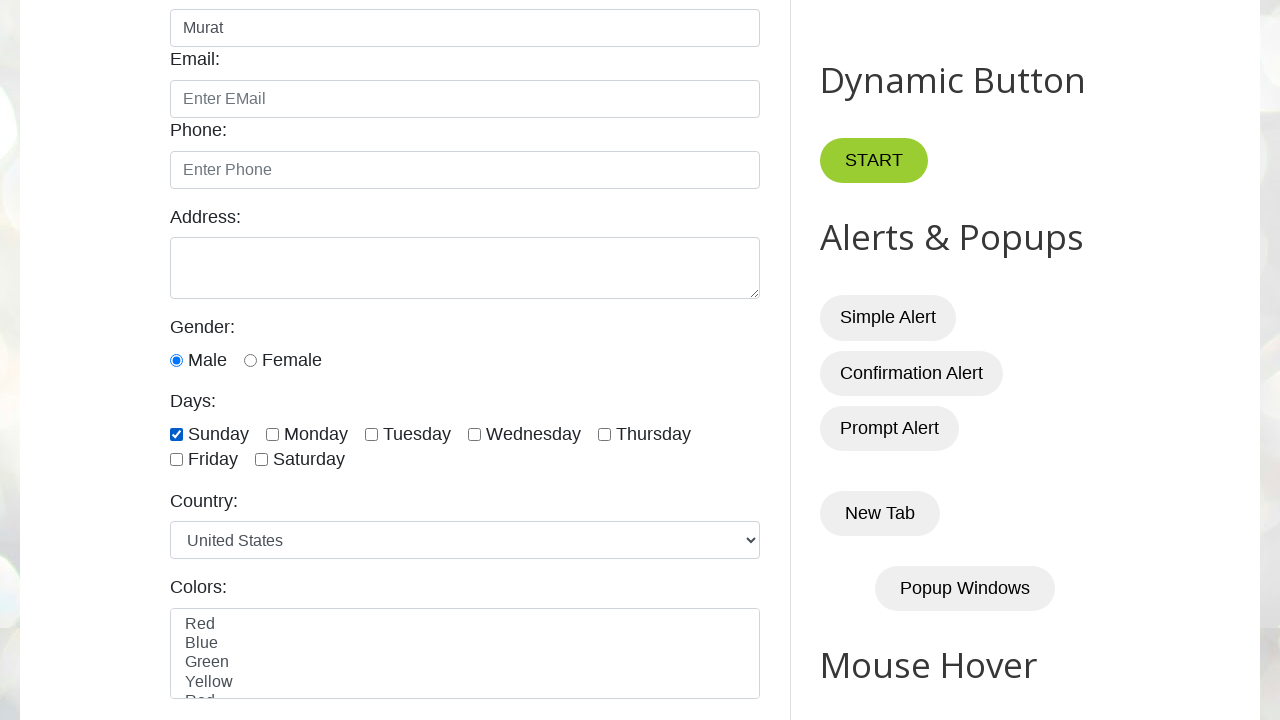

Checked Monday checkbox at (272, 434) on #monday
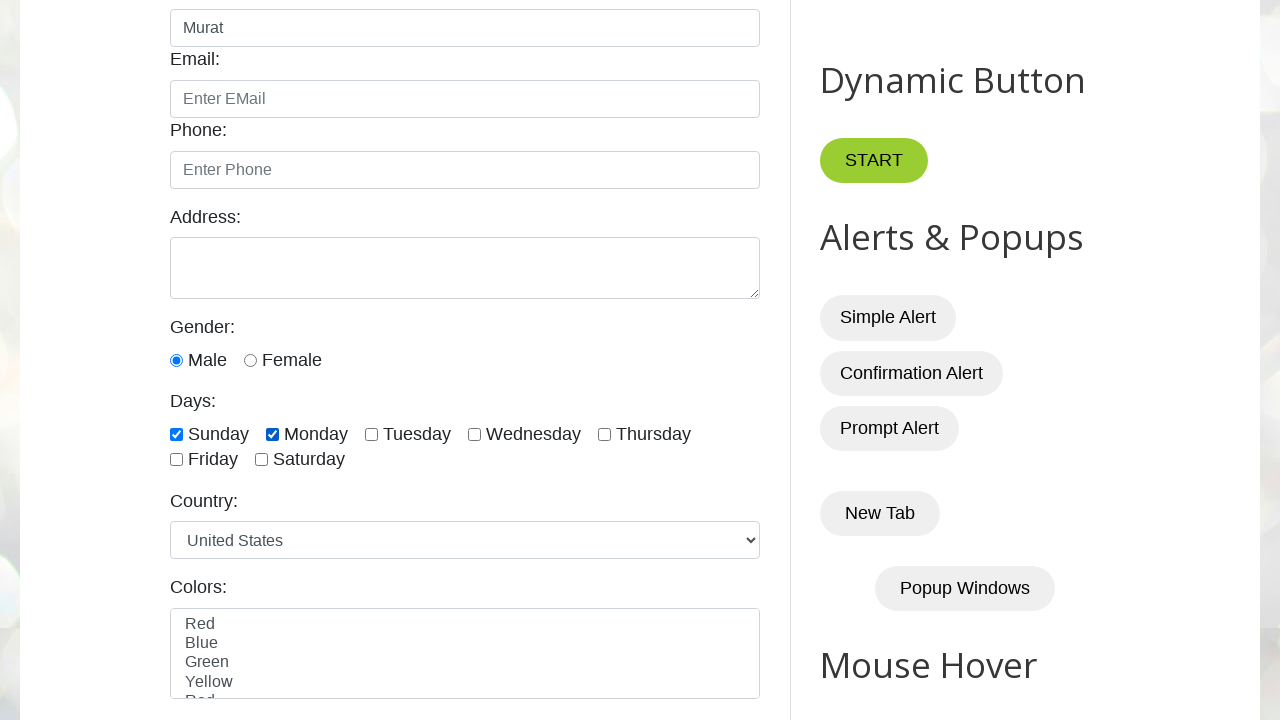

Checked Tuesday checkbox at (372, 434) on #tuesday
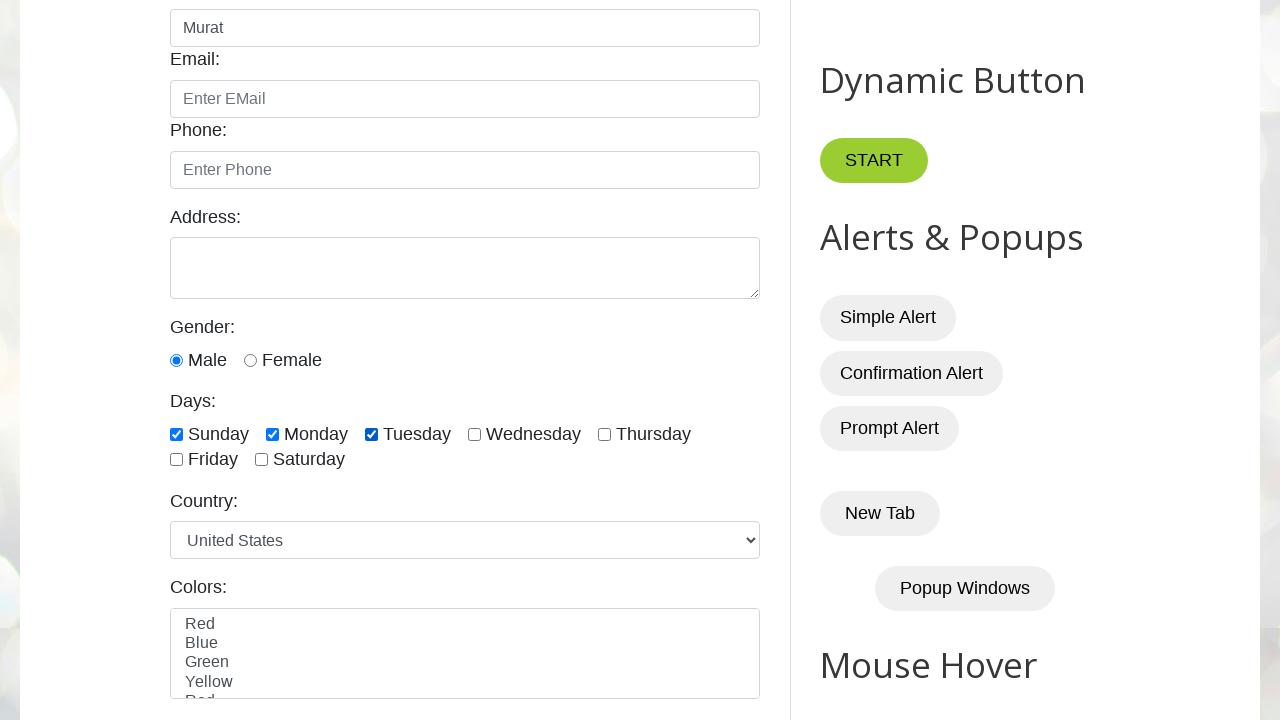

Checked Wednesday checkbox at (474, 434) on #wednesday
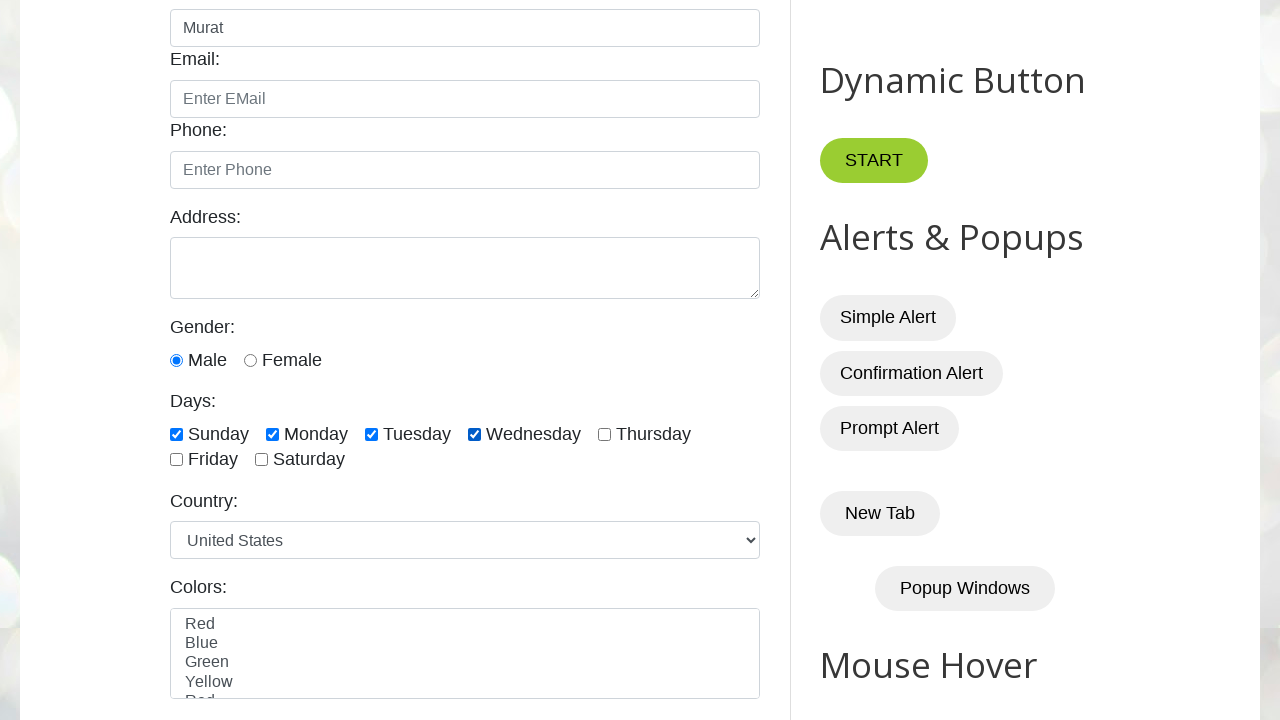

Checked Thursday checkbox at (604, 434) on #thursday
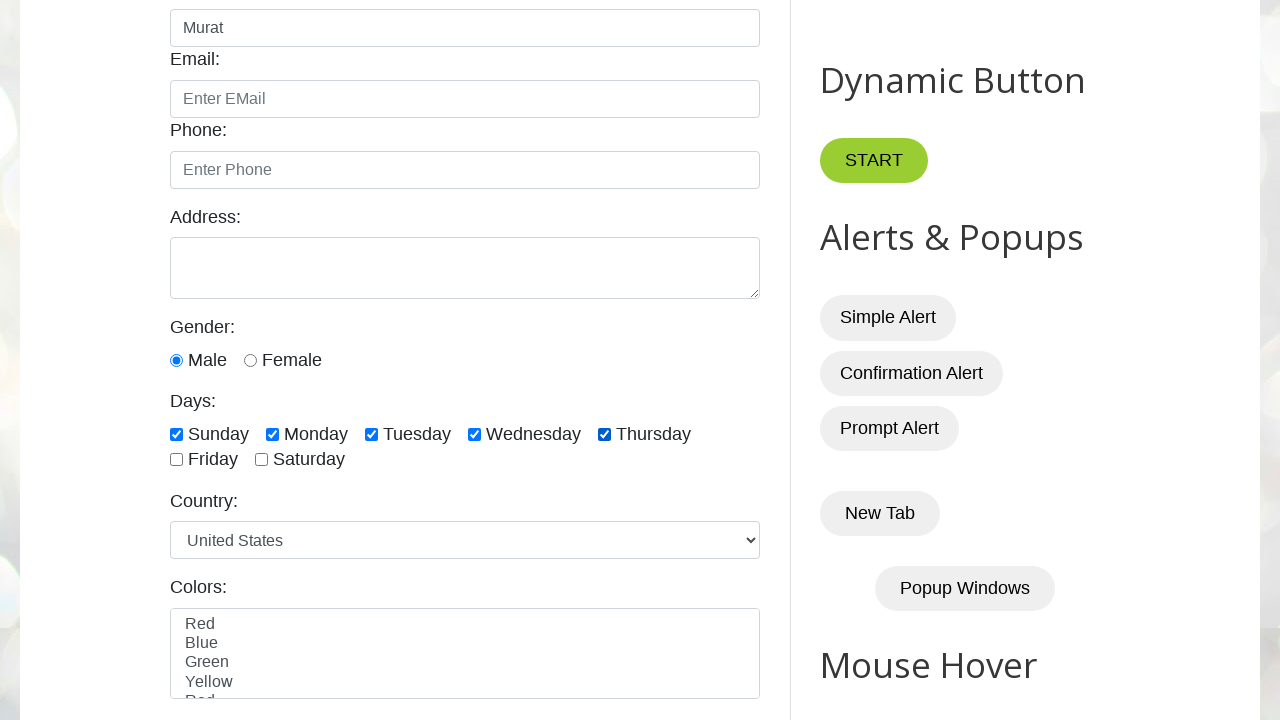

Checked Friday checkbox at (176, 460) on #friday
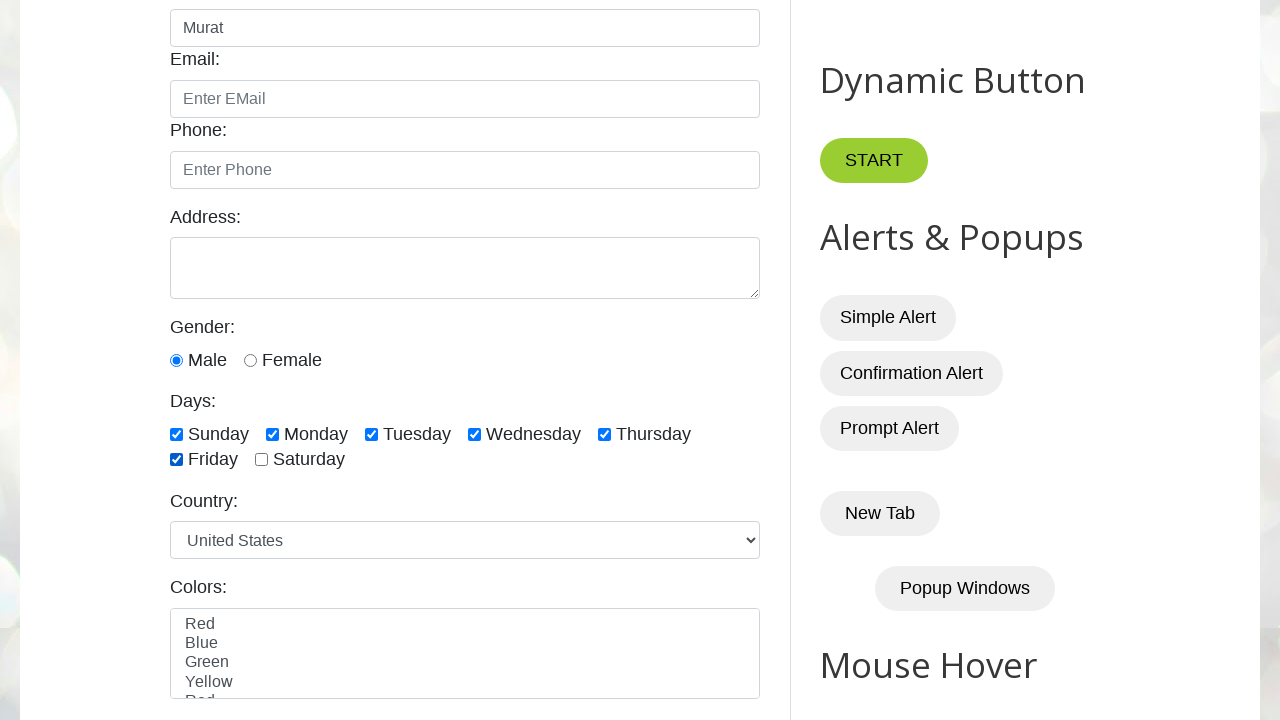

Checked Saturday checkbox at (262, 460) on #saturday
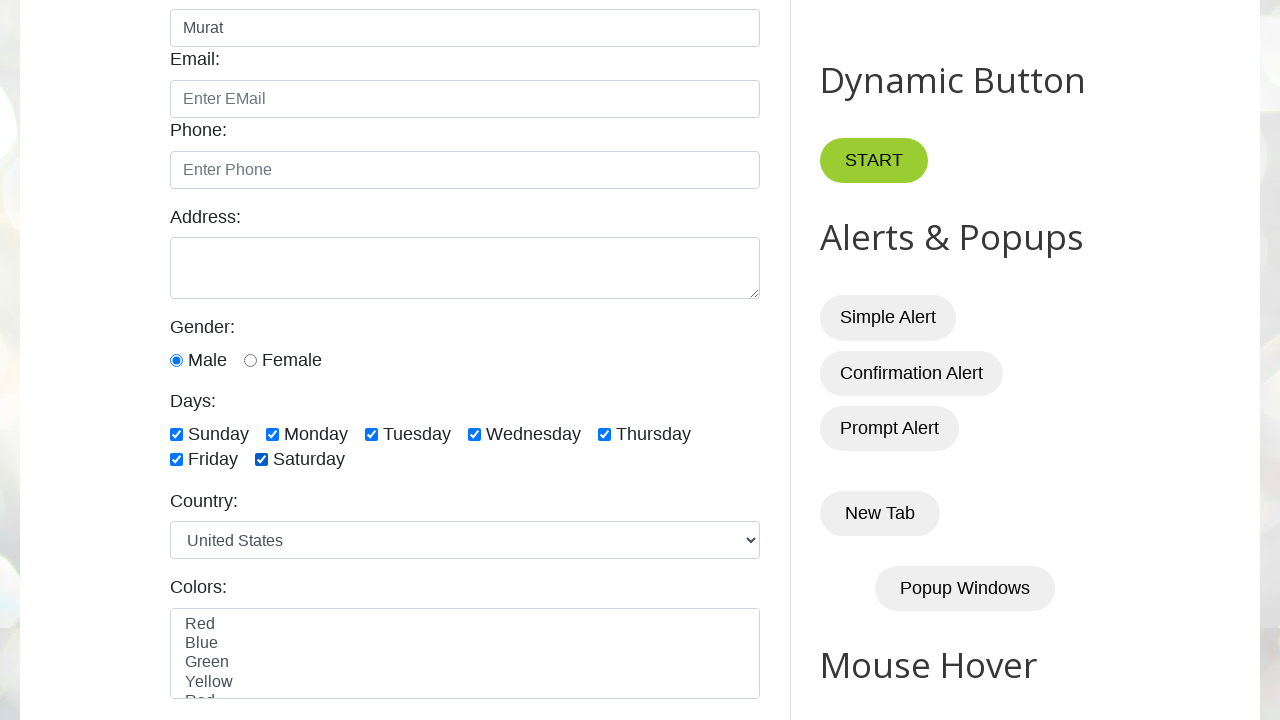

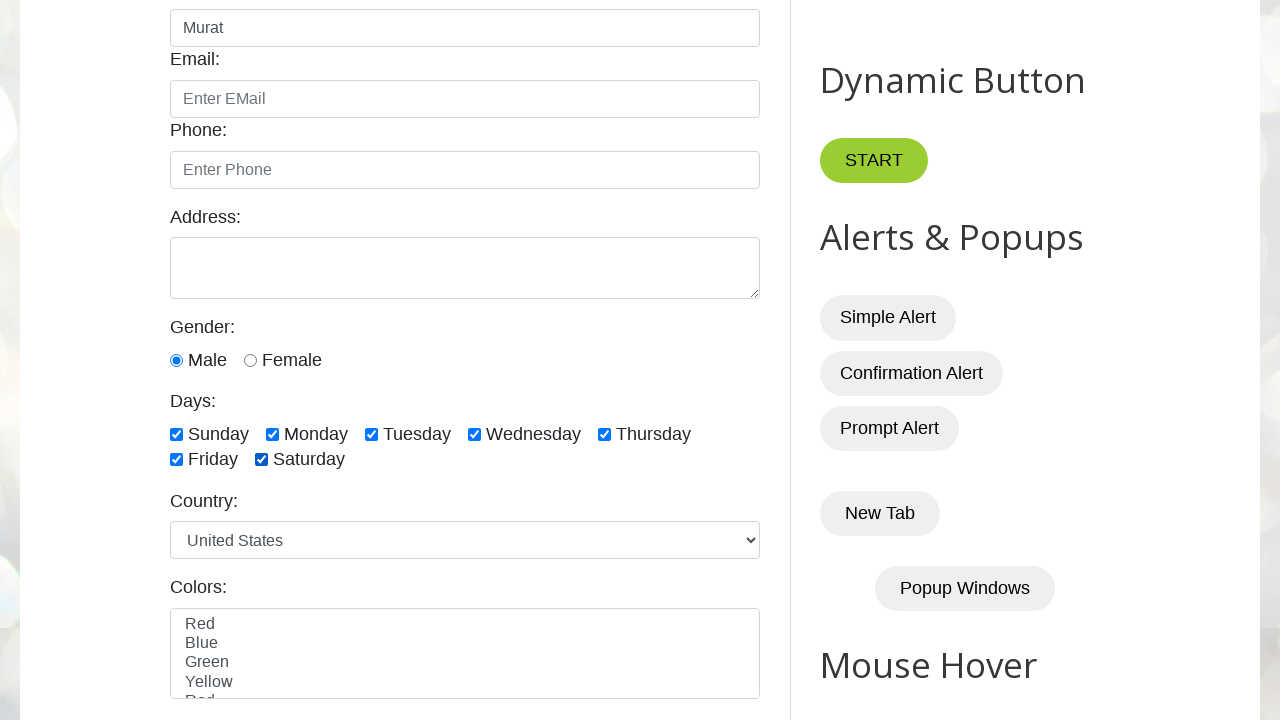